Tests clicking the Pricing tab on Hugging Face homepage and verifies navigation to the Pricing page

Starting URL: https://huggingface.co/

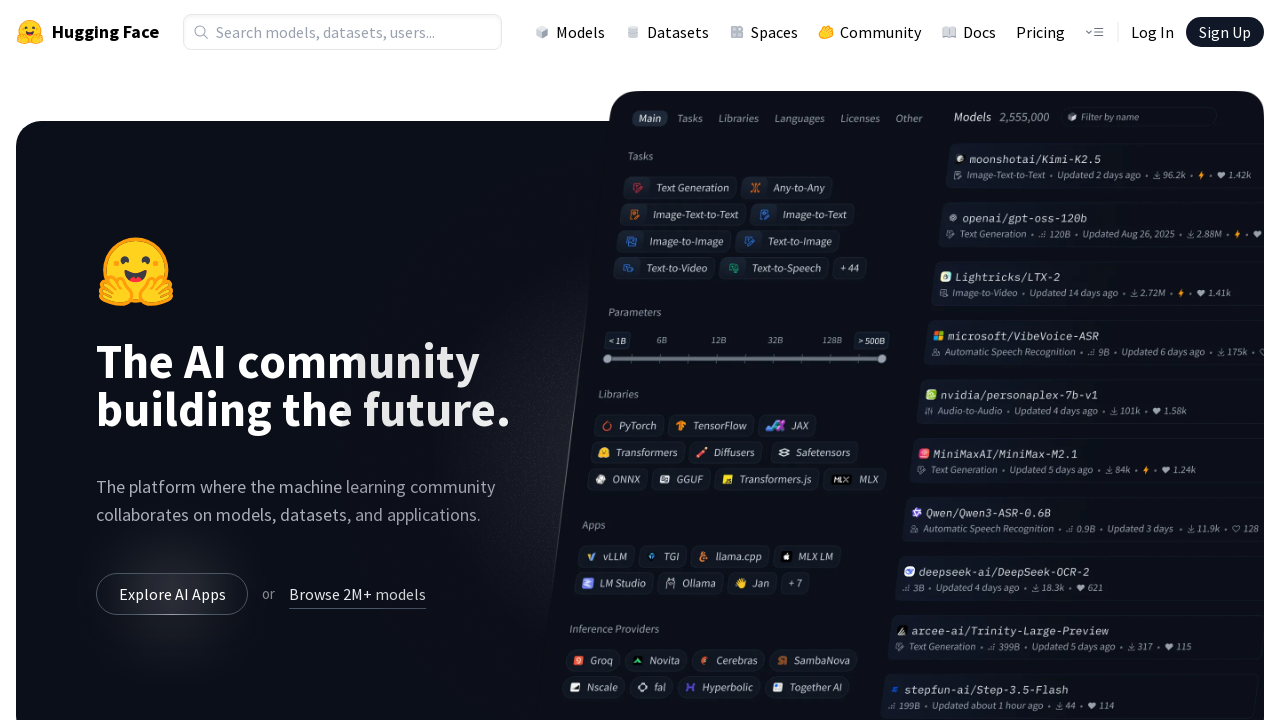

Clicked the Pricing tab in the navigation at (1040, 32) on a[href='/pricing']
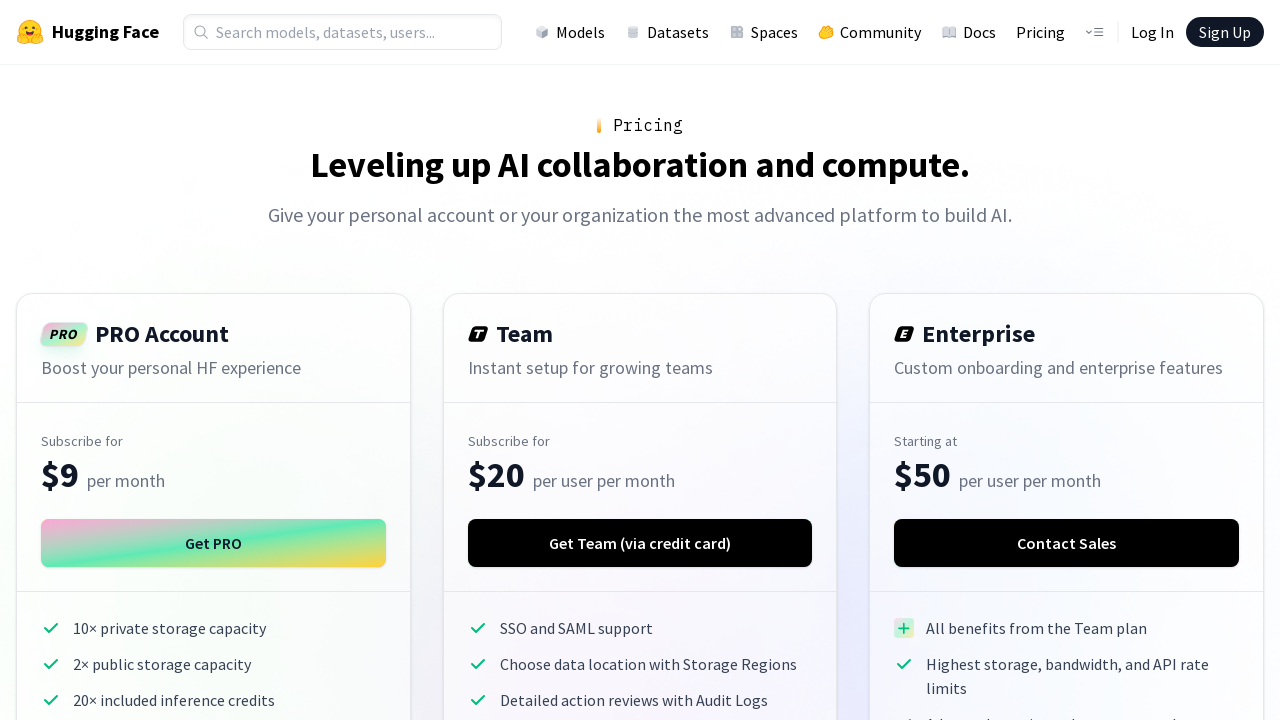

Navigated to the Pricing page
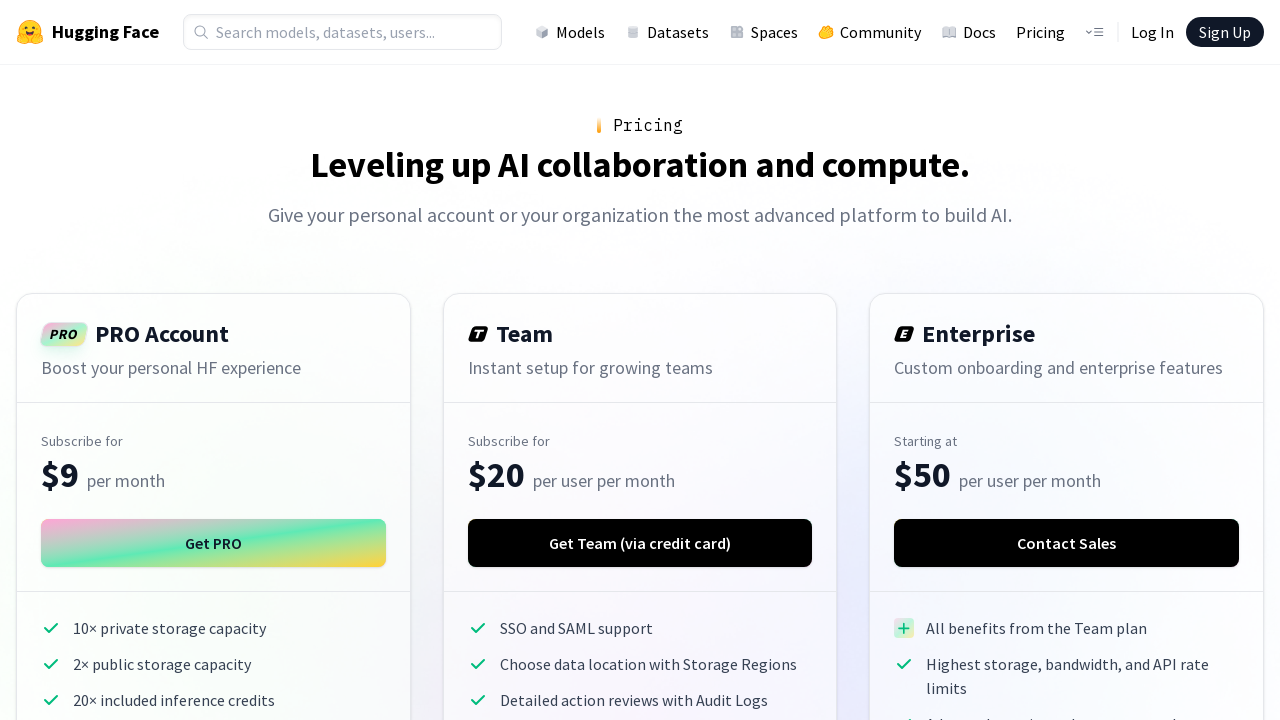

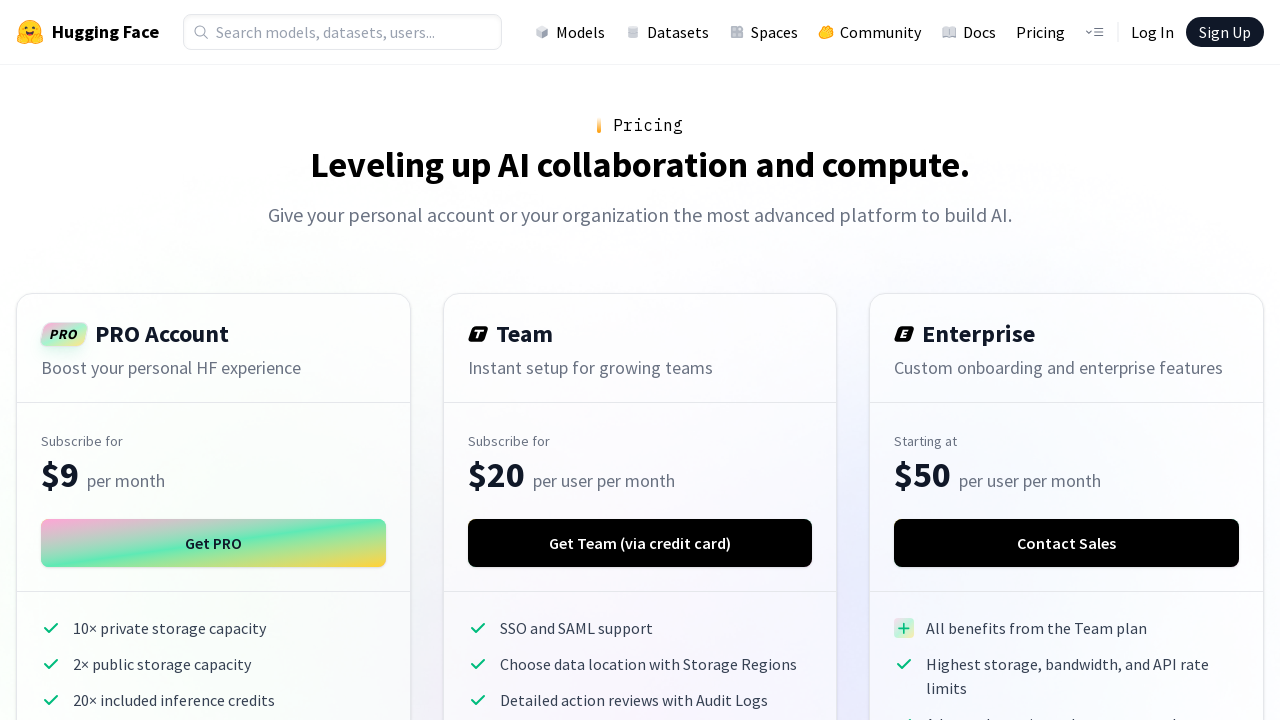